Tests handling of a JavaScript prompt dialog by clicking a button, entering text into the prompt, accepting it, and verifying the entered text appears on the page

Starting URL: https://the-internet.herokuapp.com/javascript_alerts

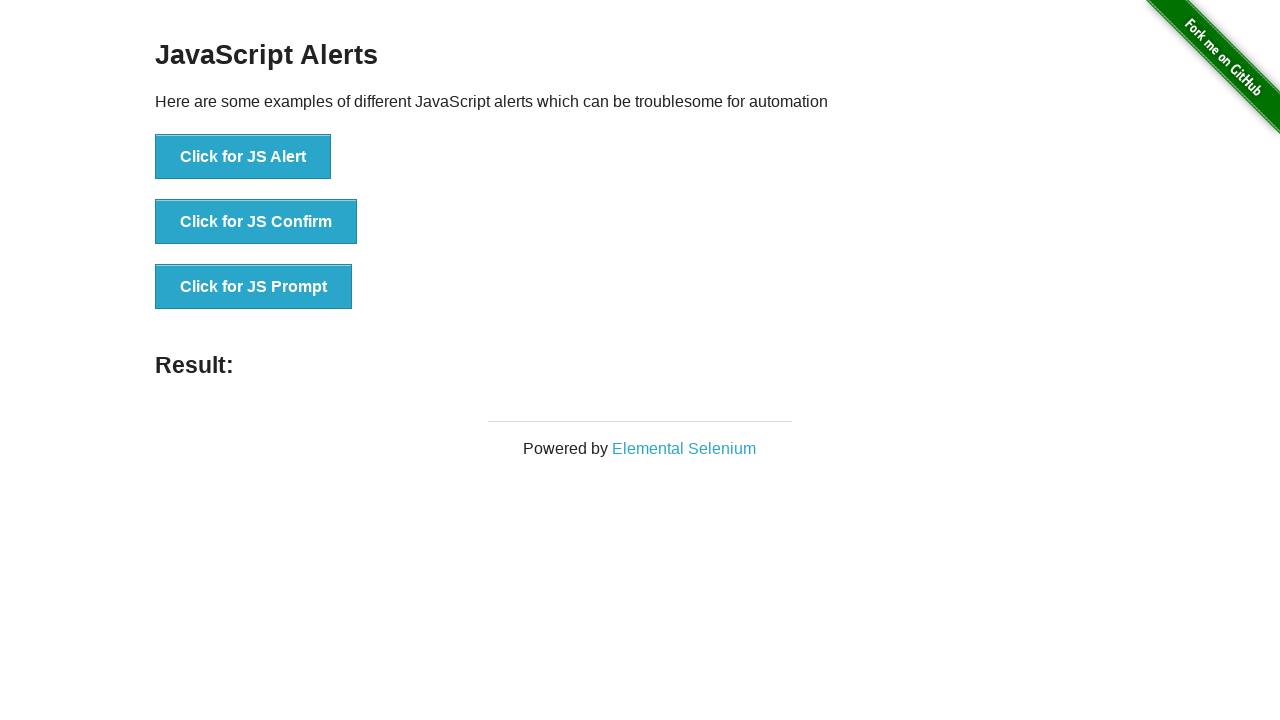

Set up dialog handler to accept prompt with text 'Batch9'
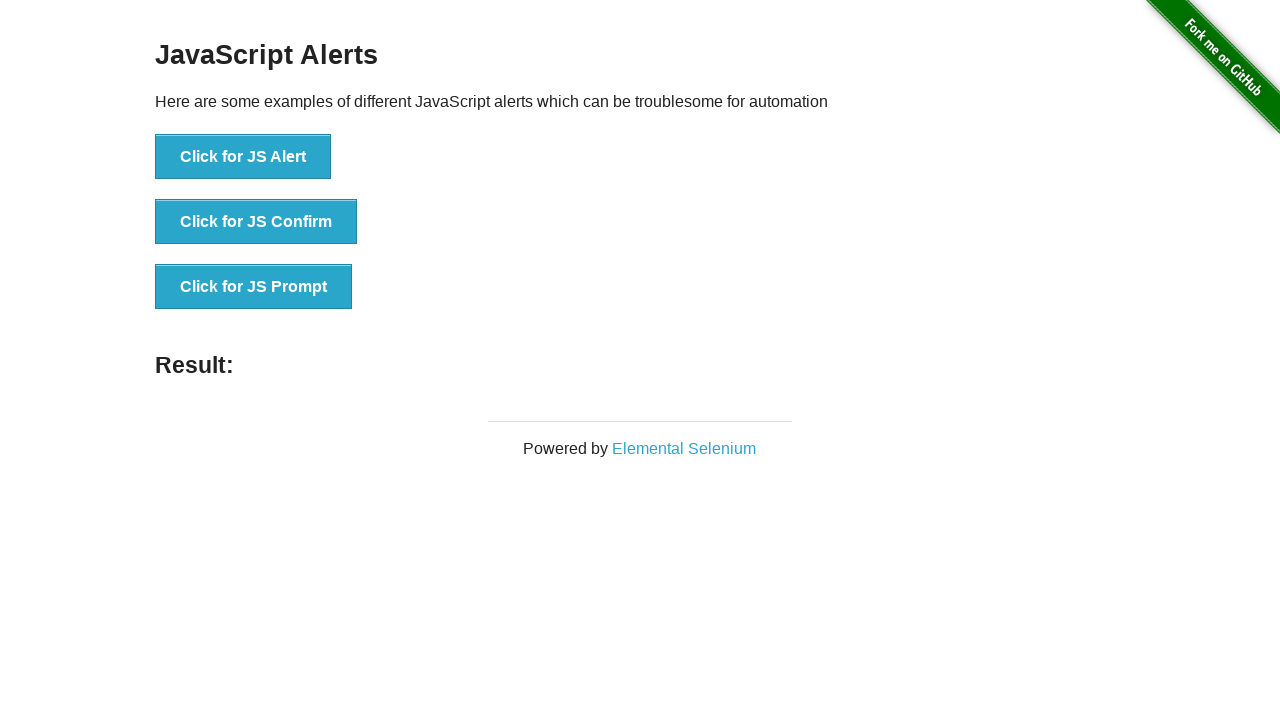

Clicked button to trigger JavaScript prompt dialog at (254, 287) on xpath=//*[@id='content']/div/ul/li[3]/button
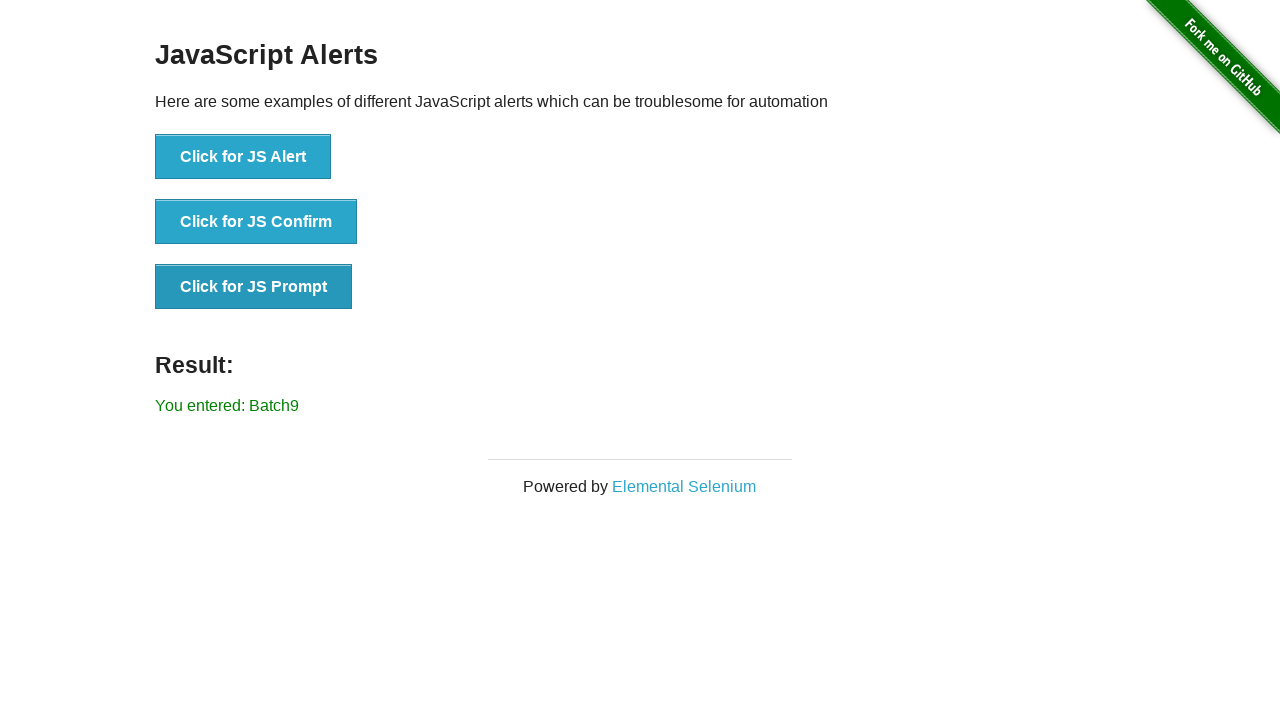

Waited for result element to appear on page
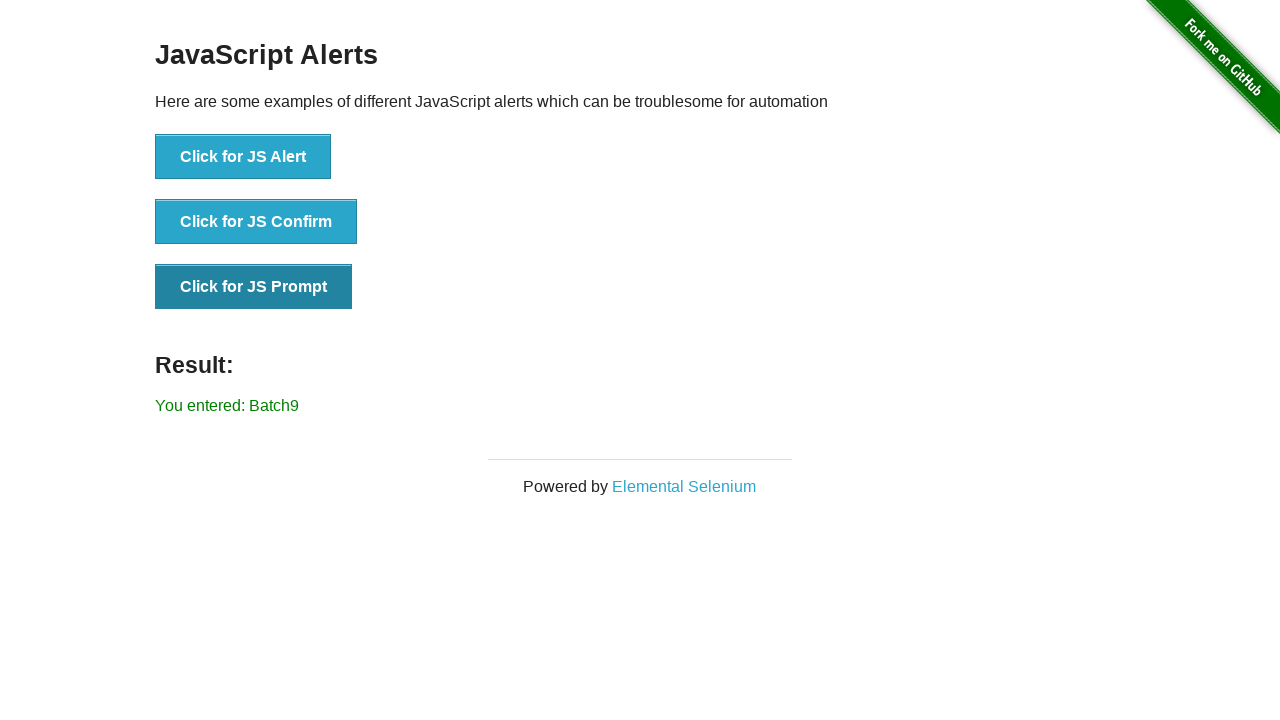

Verified that entered text 'Batch9' appears in the result
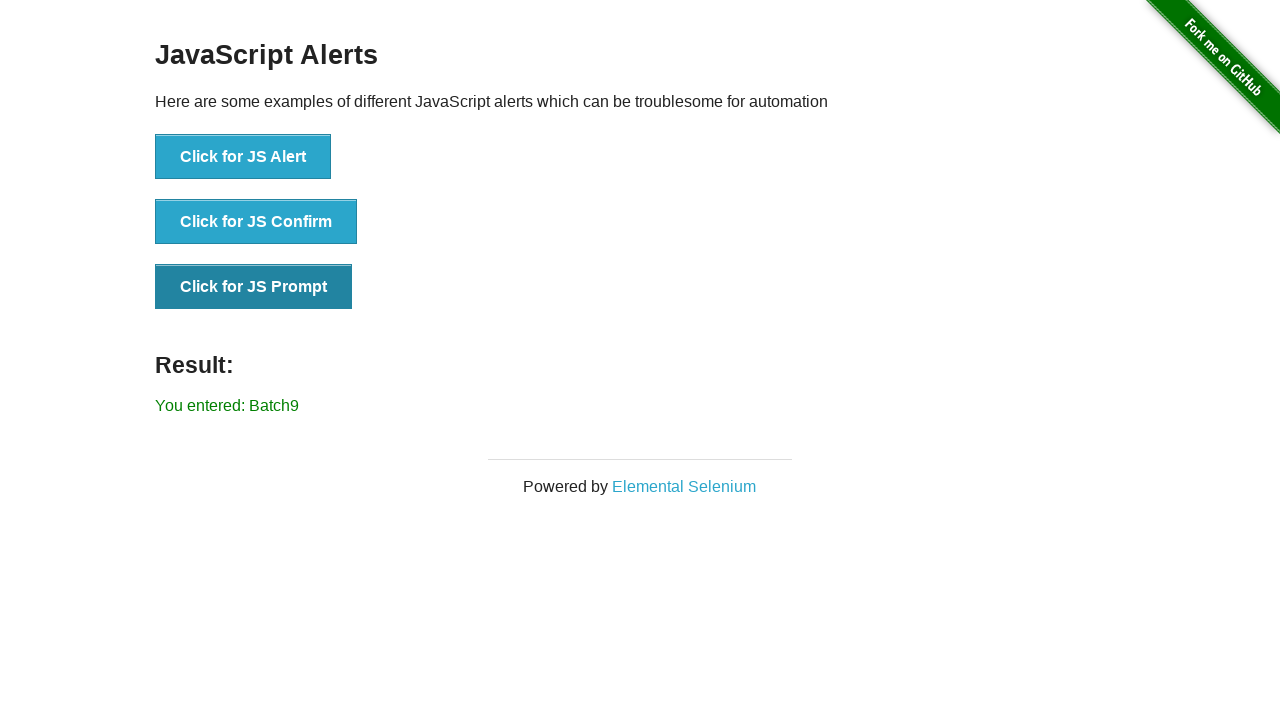

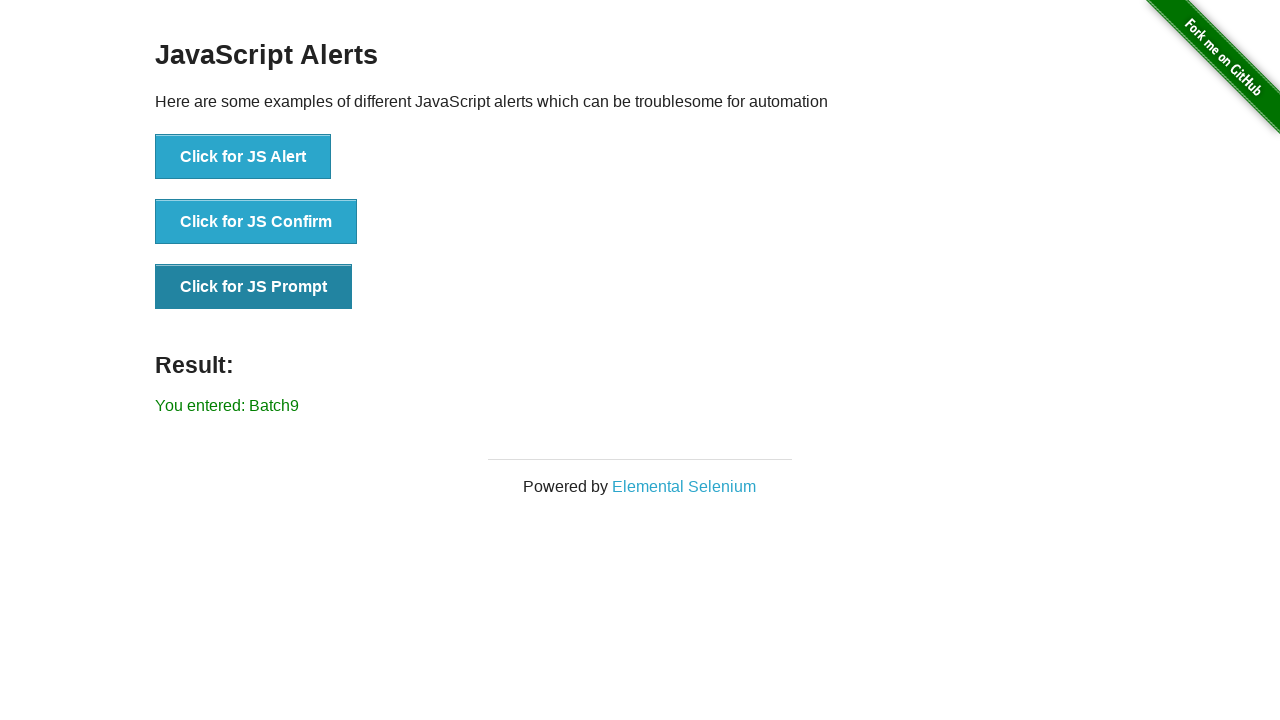